Tests relative locator functionality on a form page by finding and interacting with elements based on their positions relative to other elements

Starting URL: https://rahulshettyacademy.com/angularpractice/

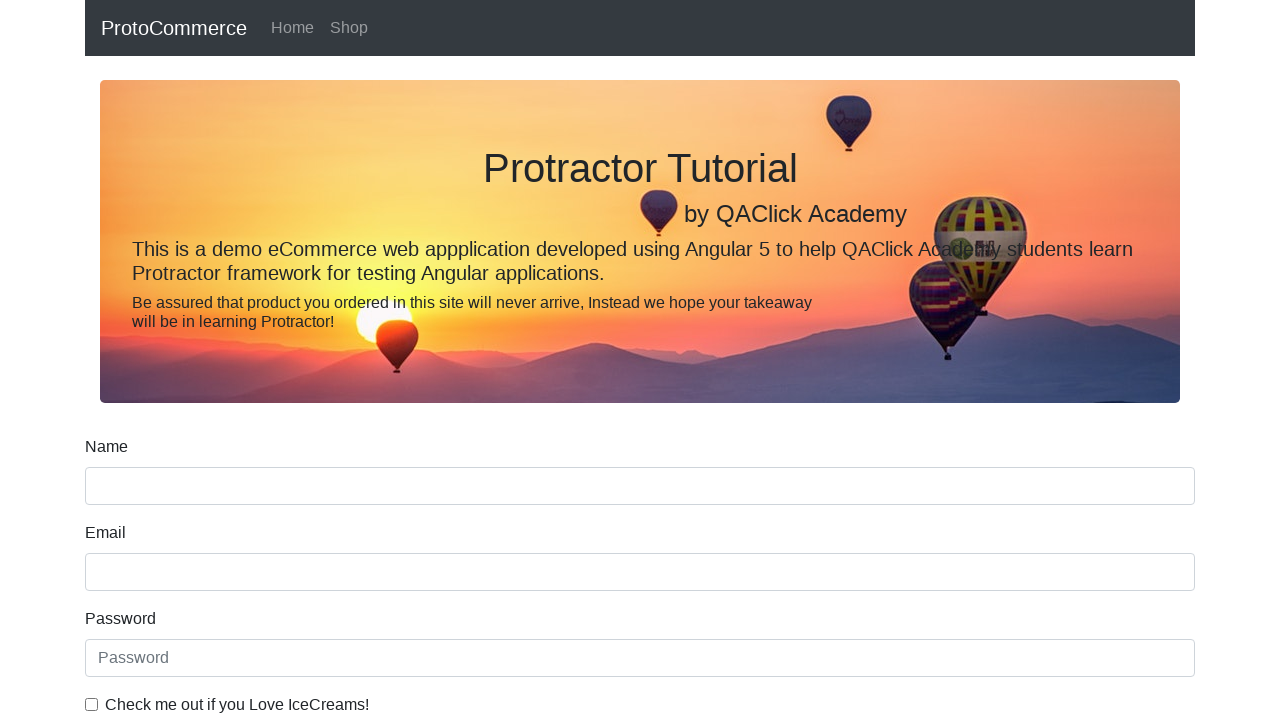

Located name input field
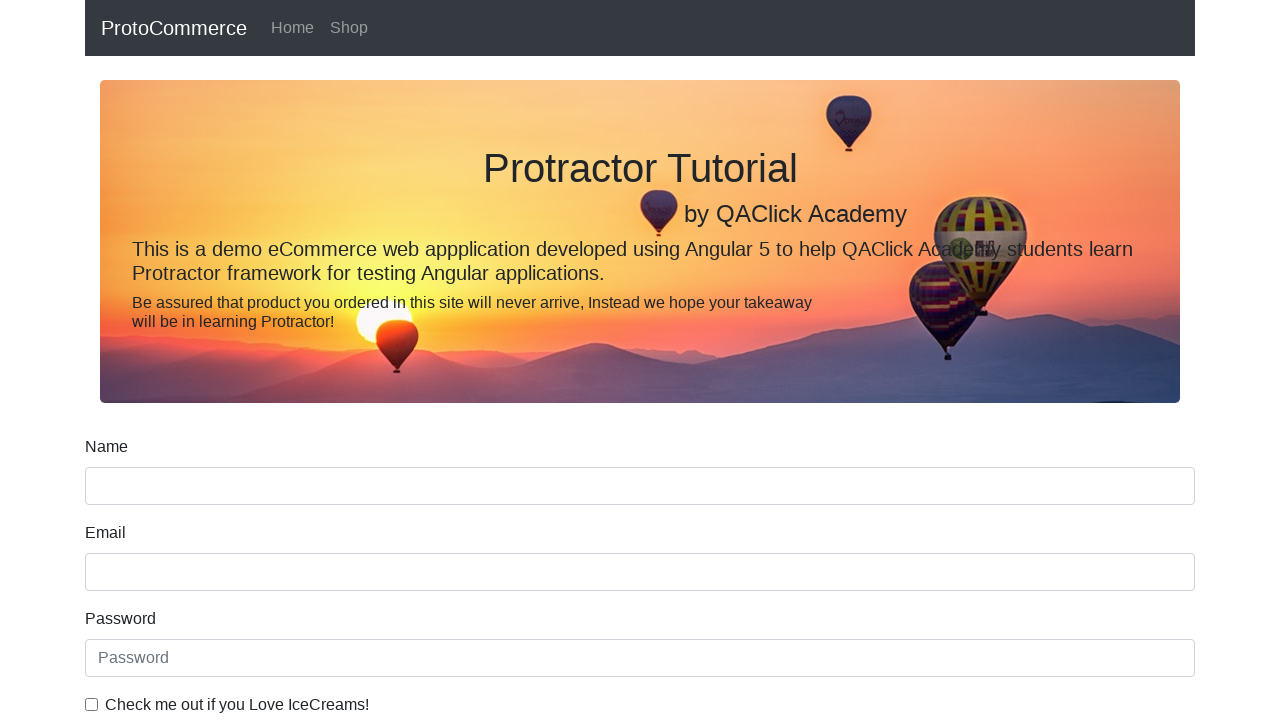

Located label above name field
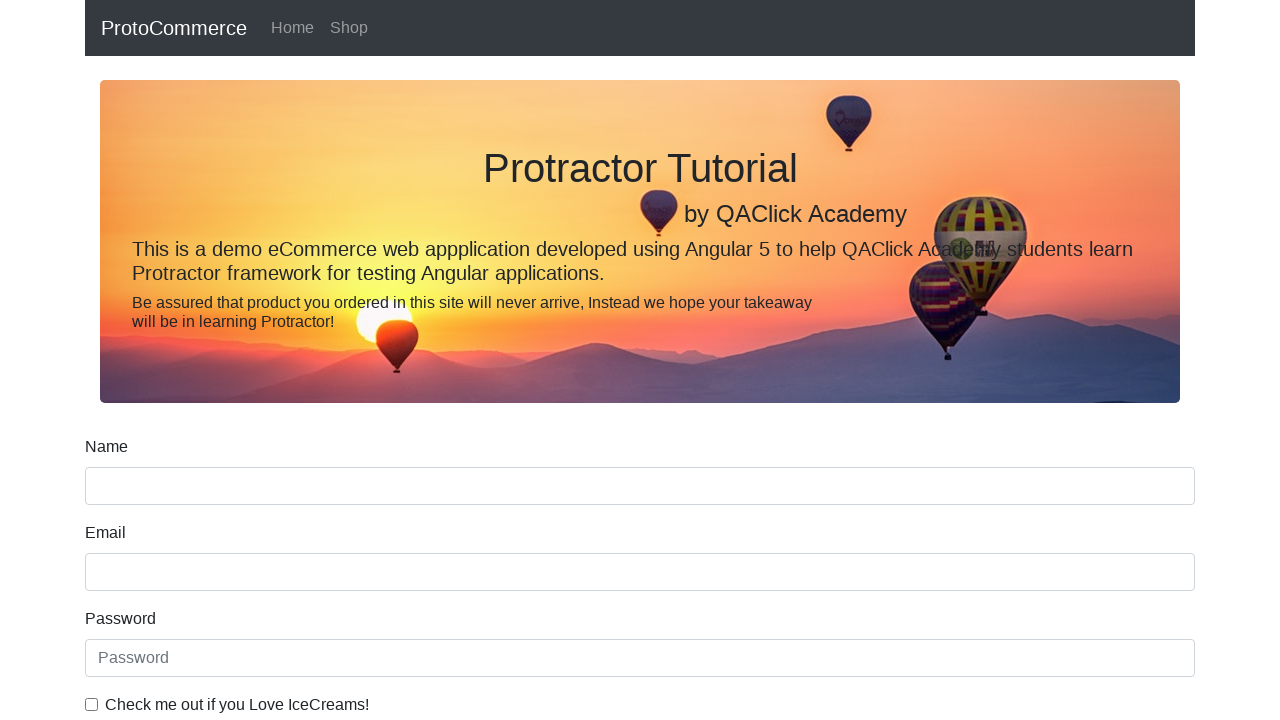

Printed text content of label above name field
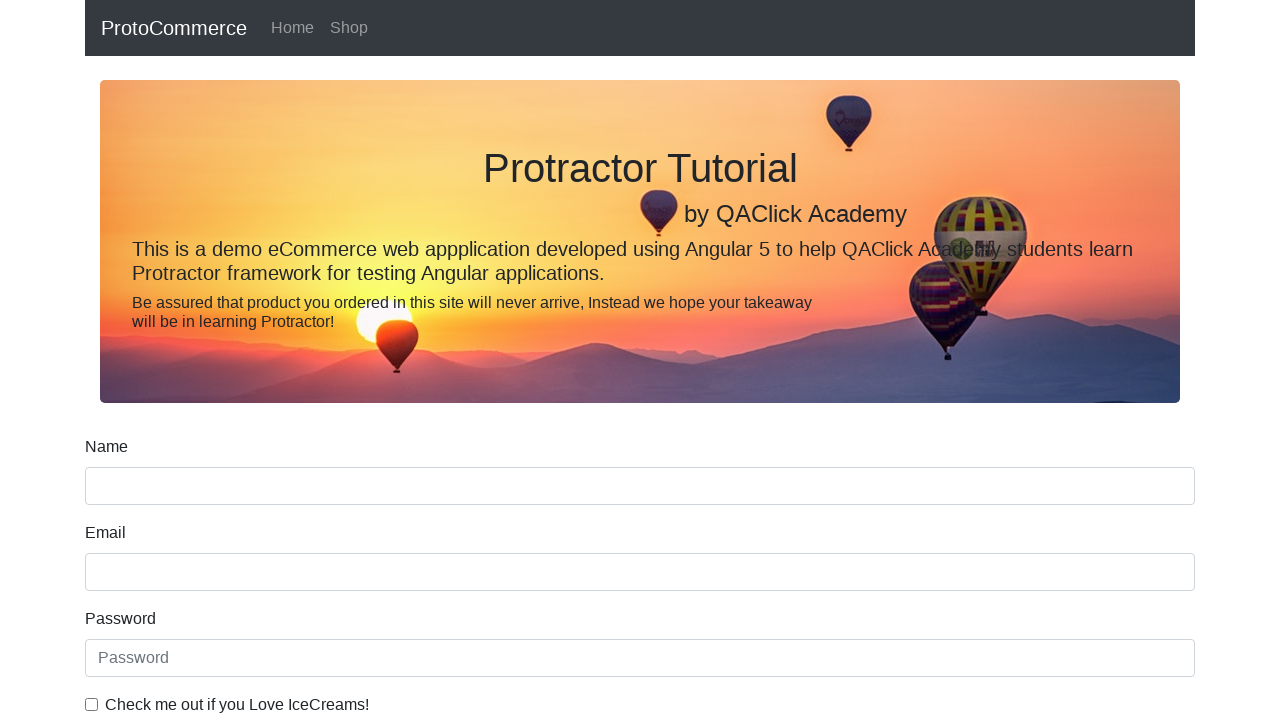

Located date of birth label
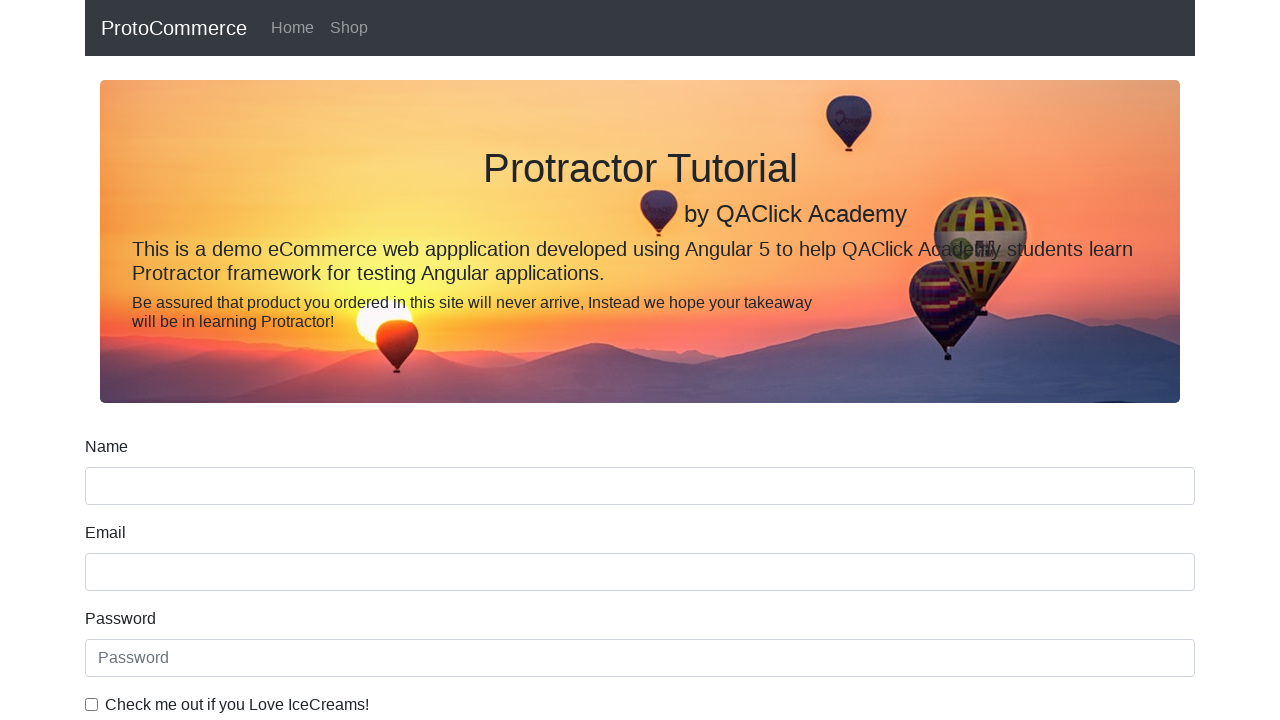

Clicked date input field below date of birth label at (640, 412) on input[type='date']
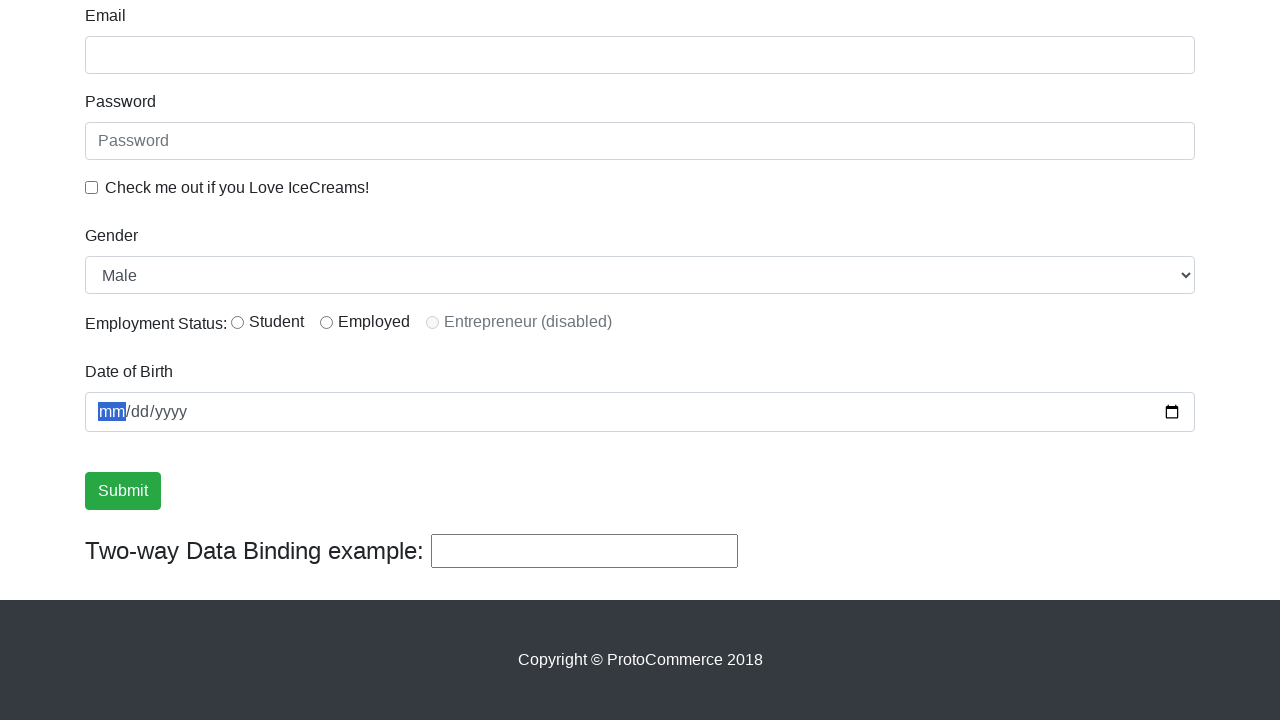

Located ice cream checkbox label
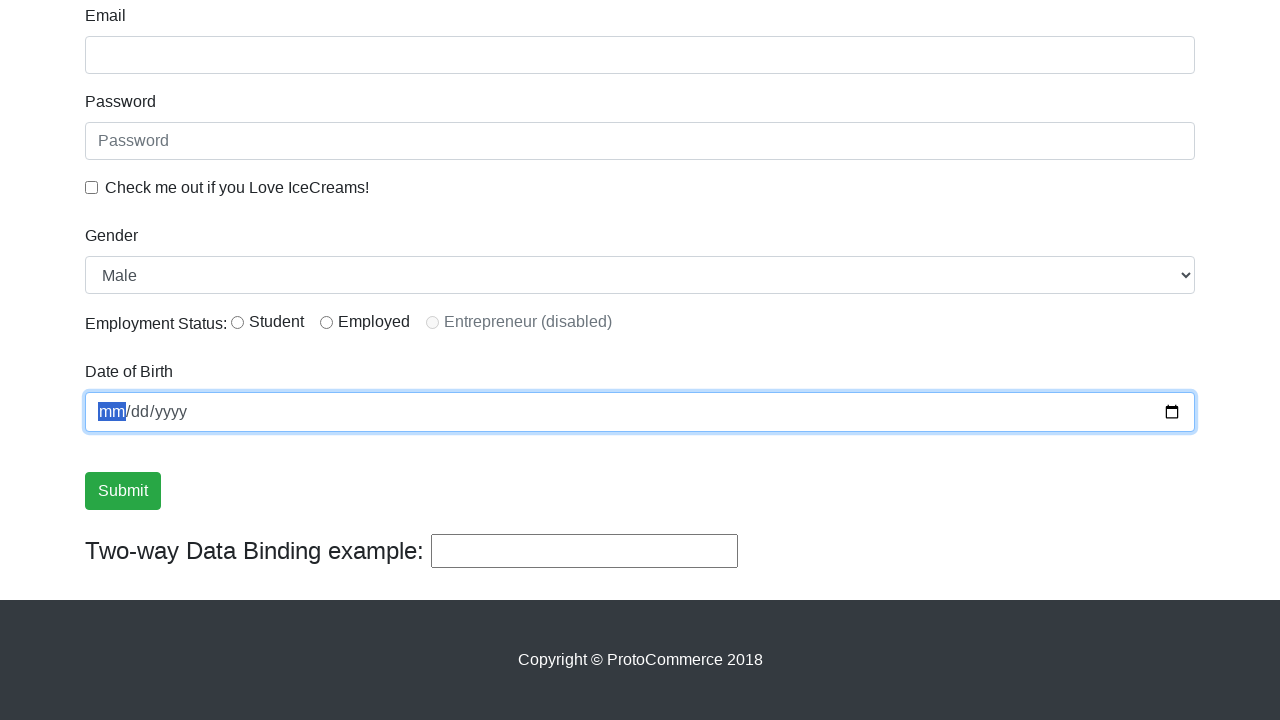

Clicked checkbox to the left of ice cream label at (92, 187) on input[type='checkbox']
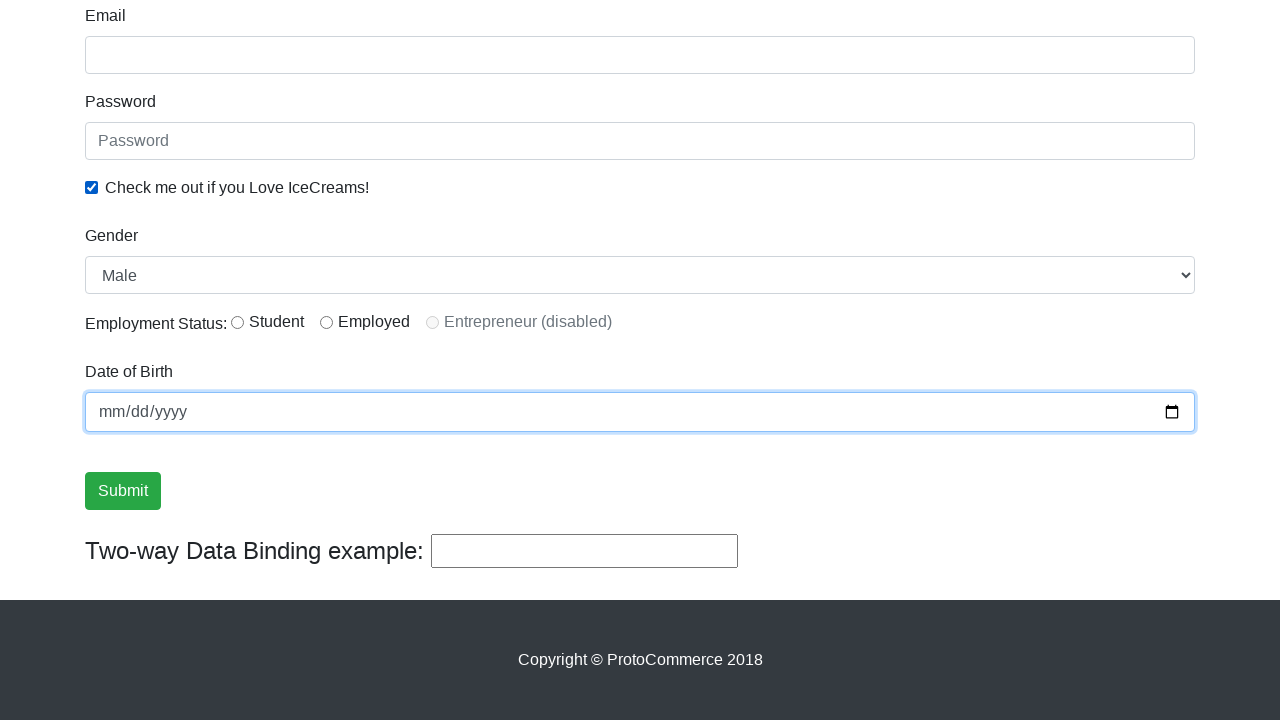

Located first radio button
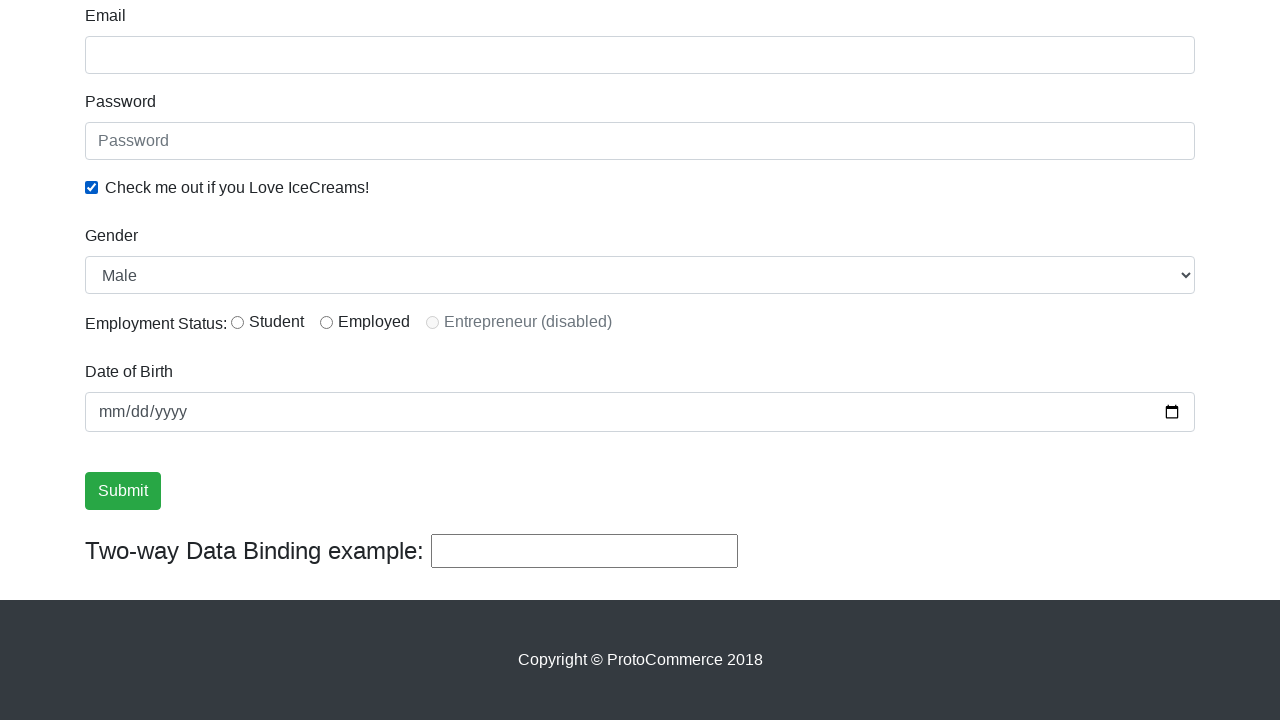

Located Student label to the right of first radio button
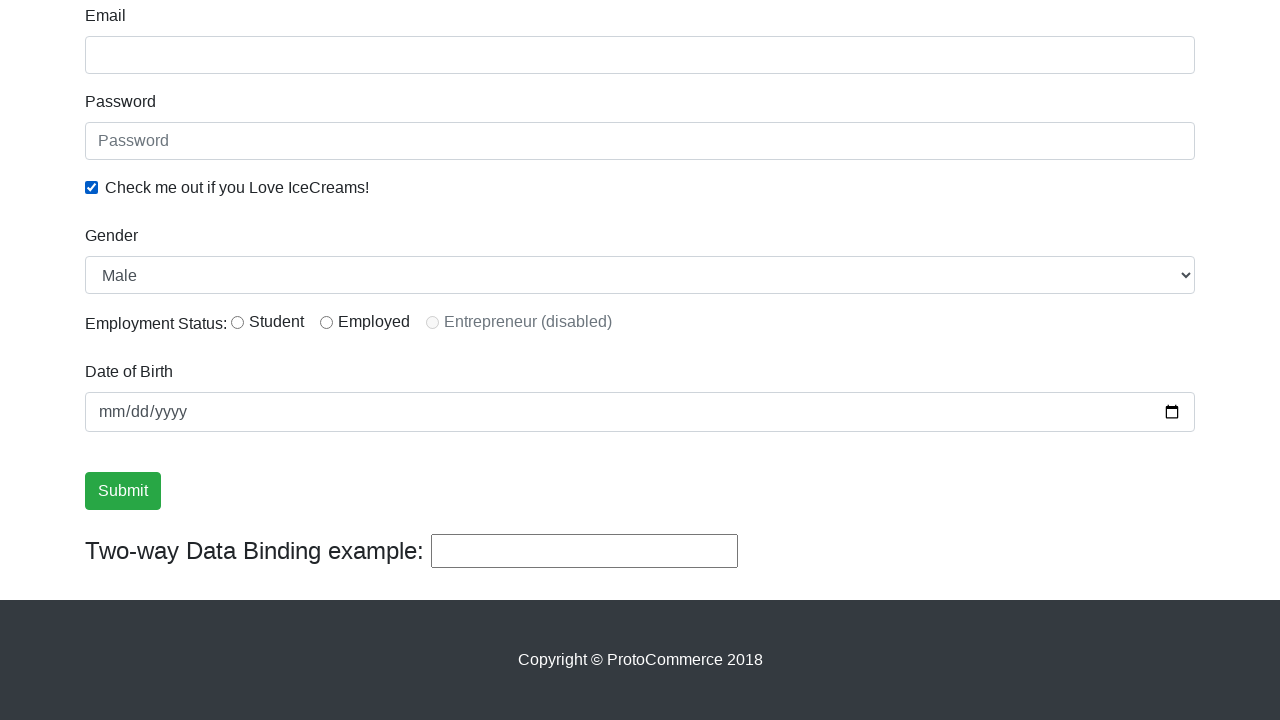

Printed text content of Student label
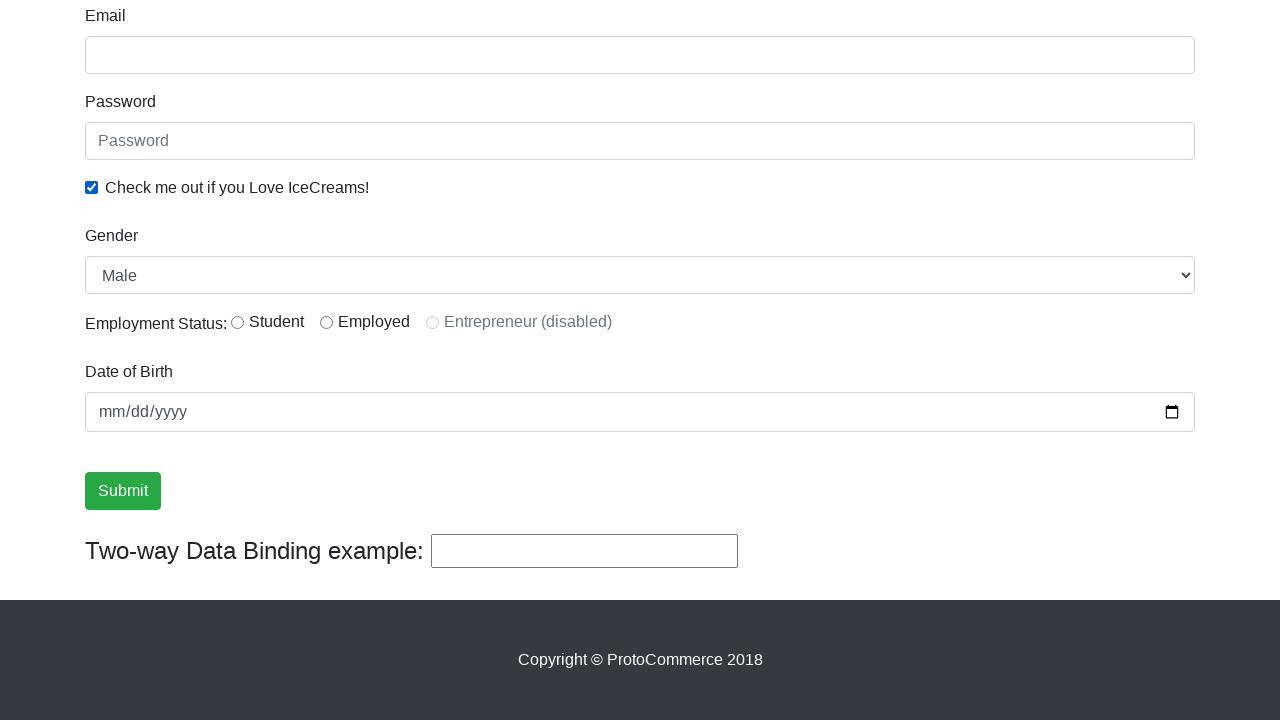

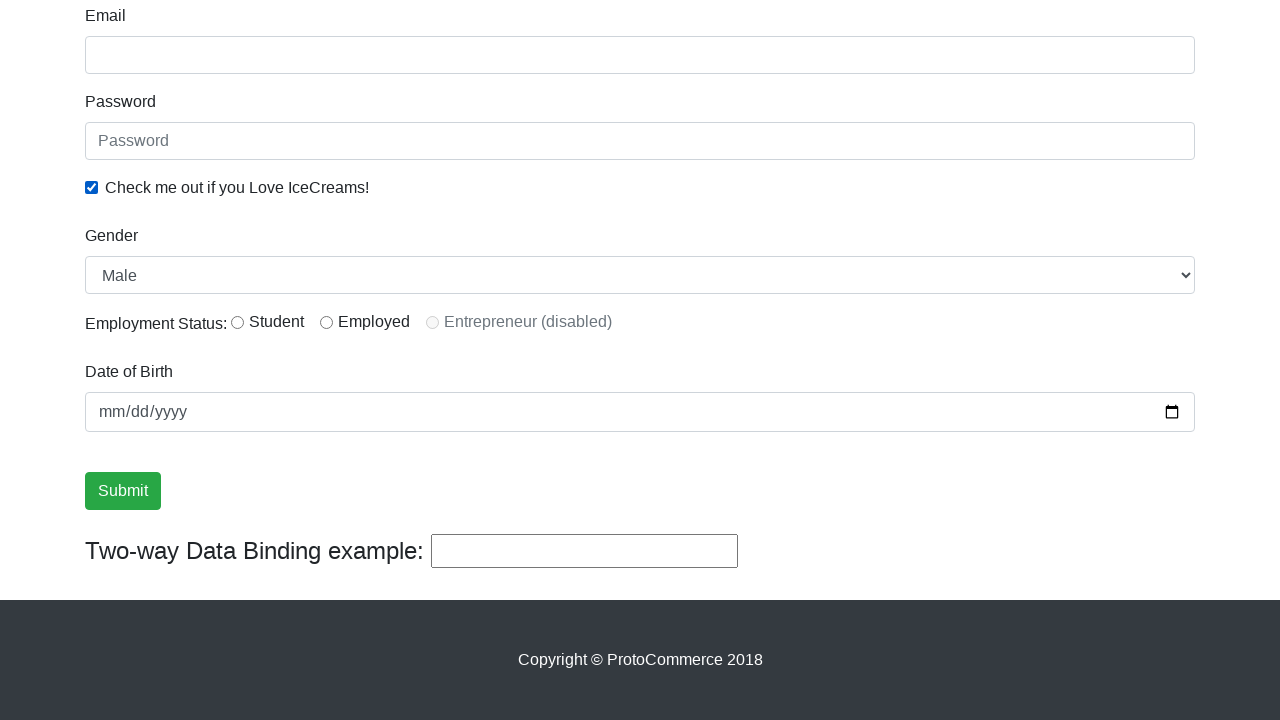